Tests search functionality on BigBasket by typing a search query and pressing Enter to submit the search

Starting URL: https://www.bigbasket.com/

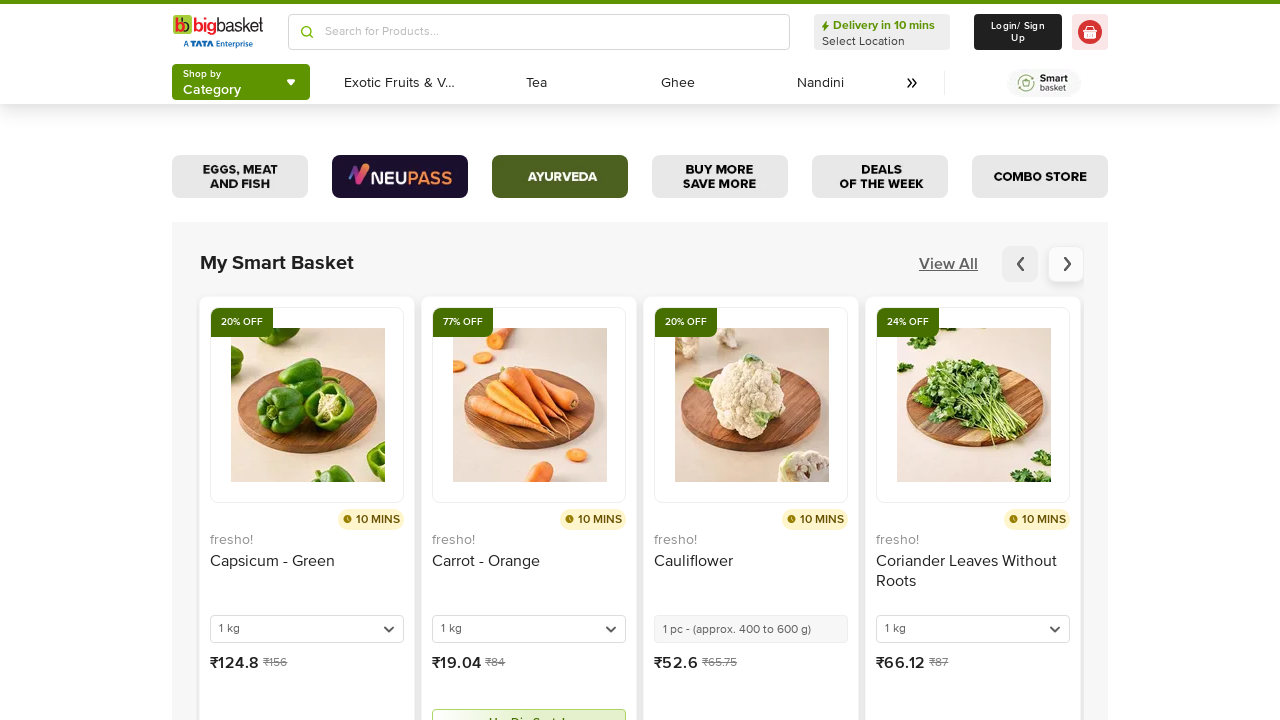

Filled search box with 'apple' on input.flex-1.w-full.leading-md
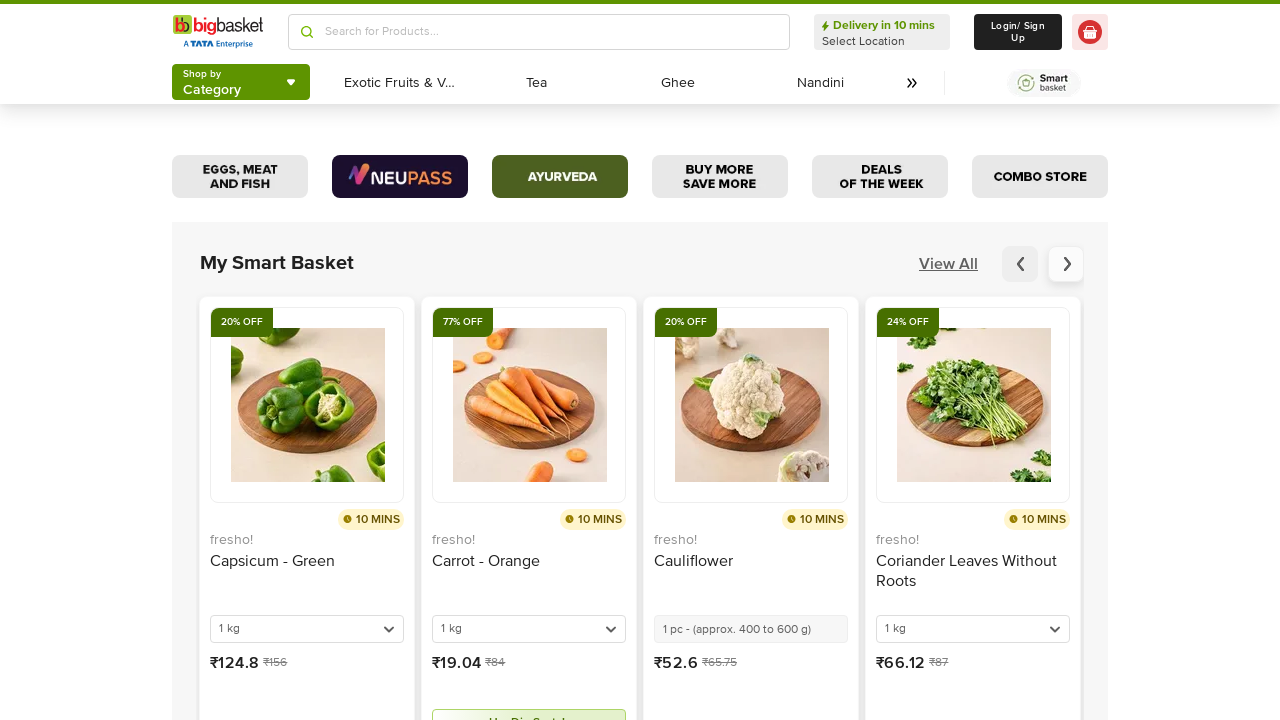

Pressed Enter to submit search query
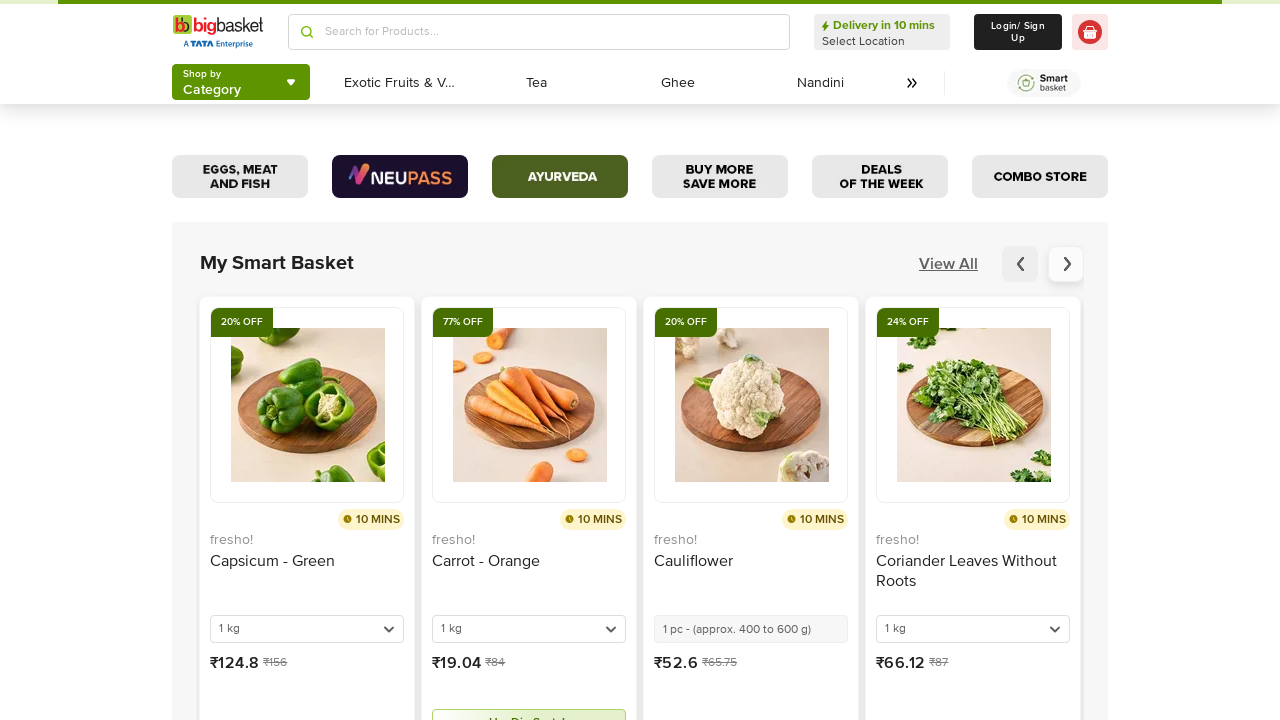

Search results loaded and network idle
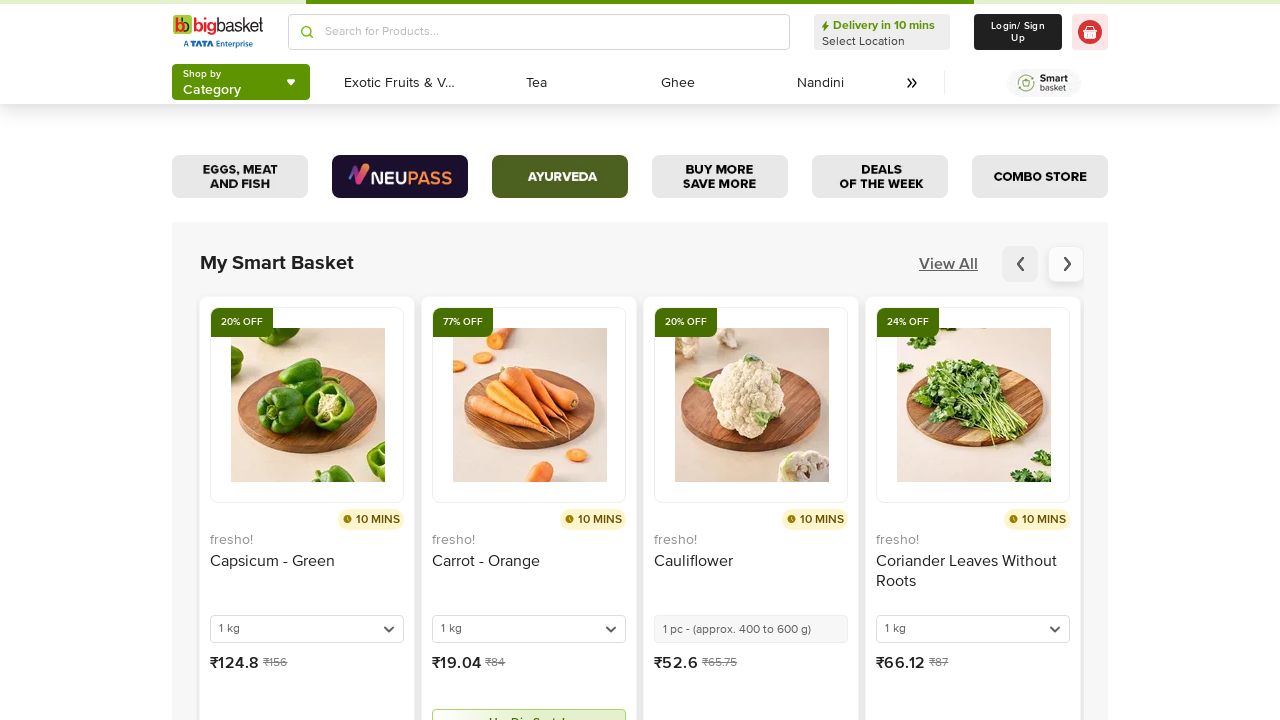

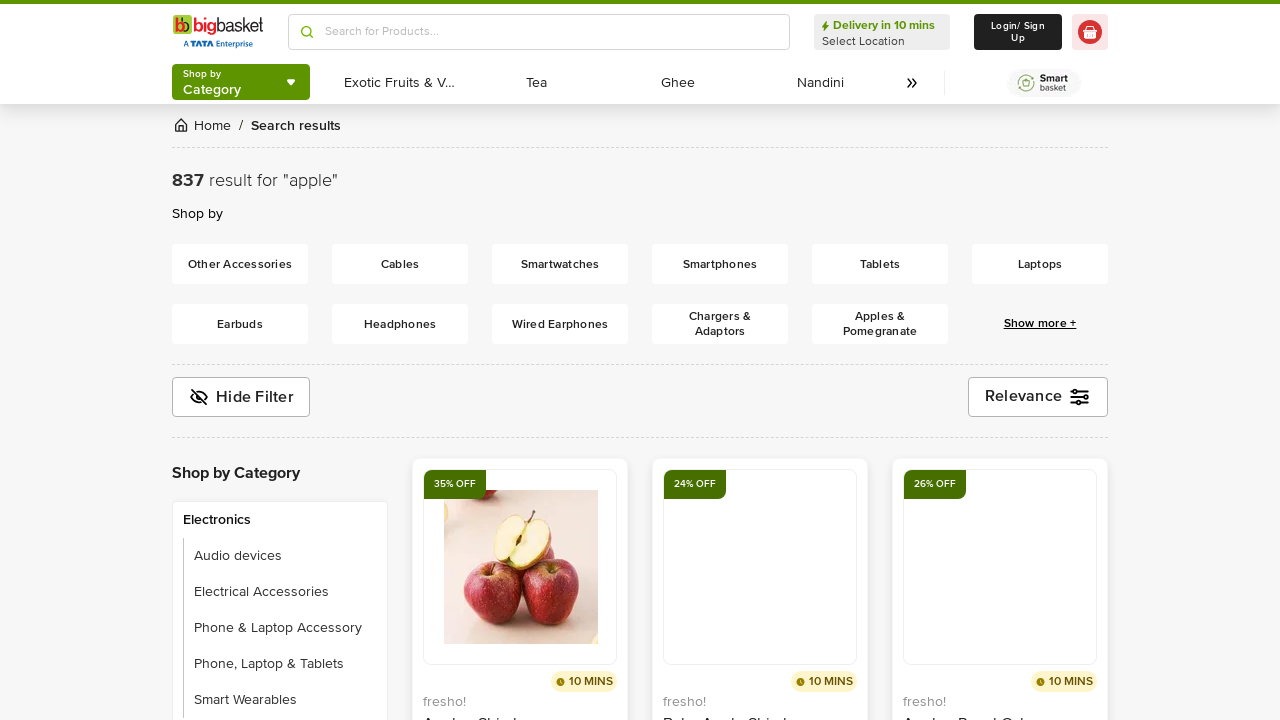